Tests form submission by clicking the submit button and verifying the success page title.

Starting URL: https://www.selenium.dev/selenium/web/web-form.html

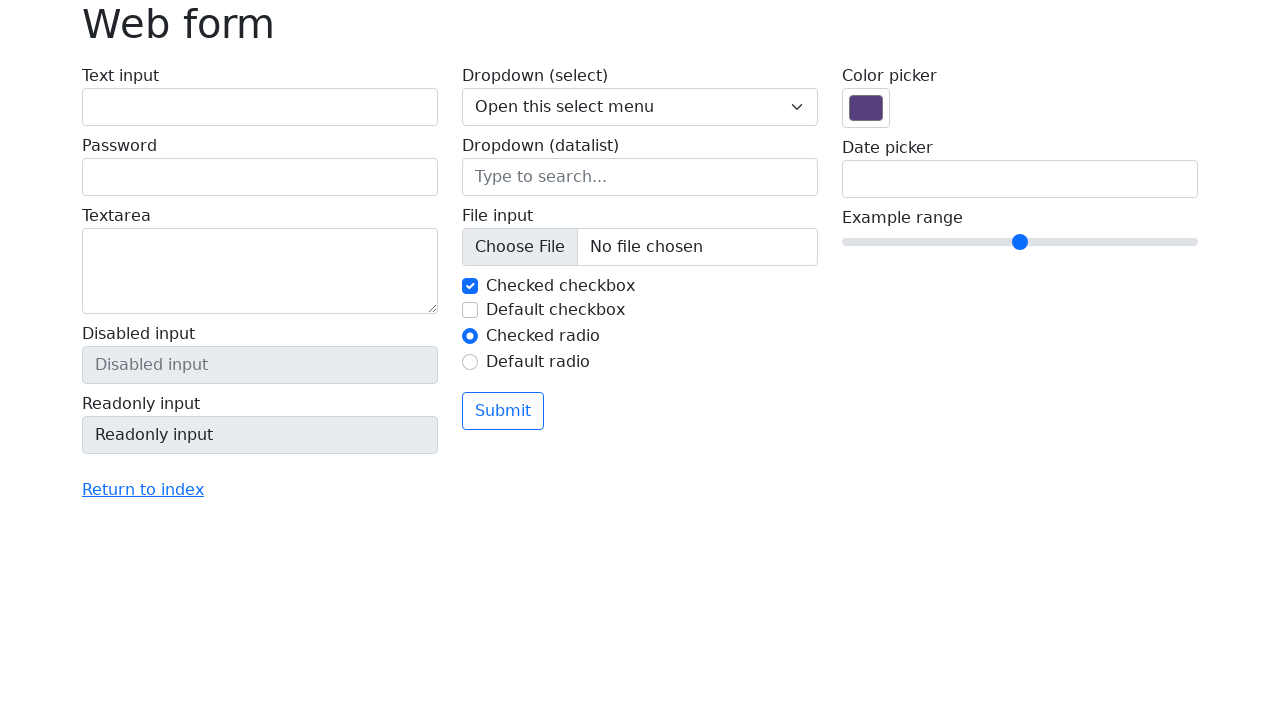

Clicked the submit button at (503, 411) on button
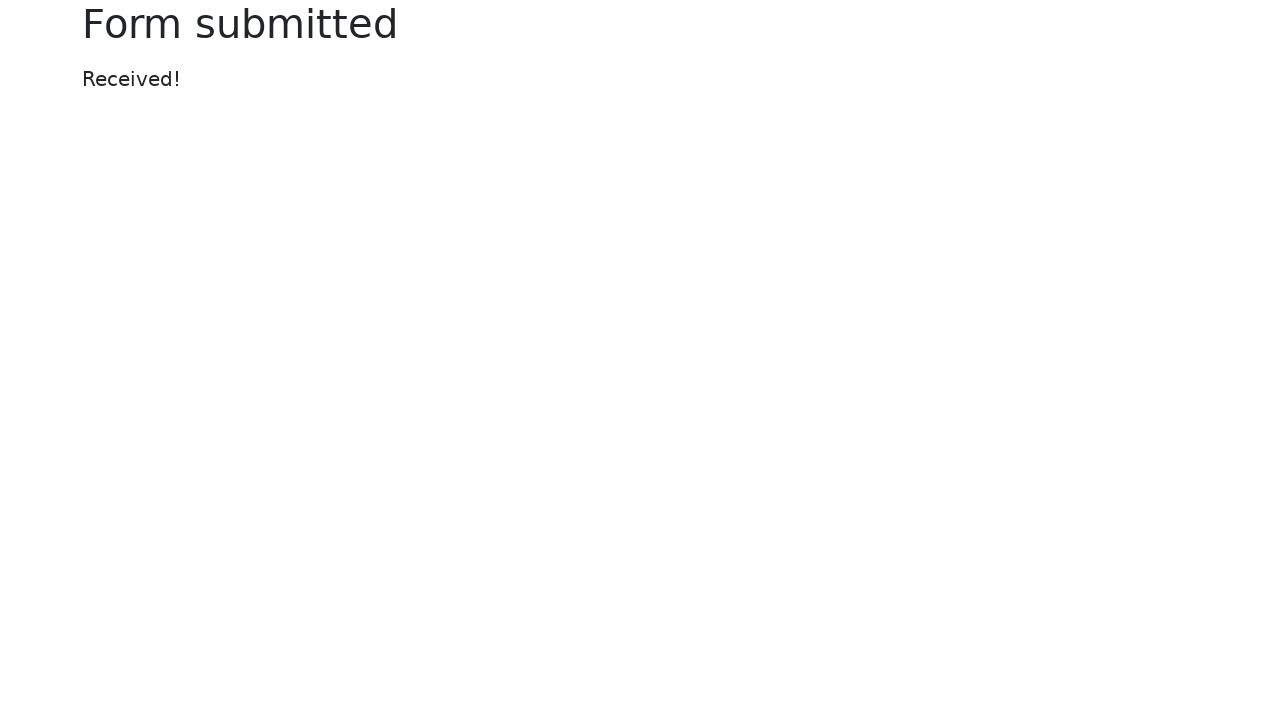

Waited for h1 element to load on success page
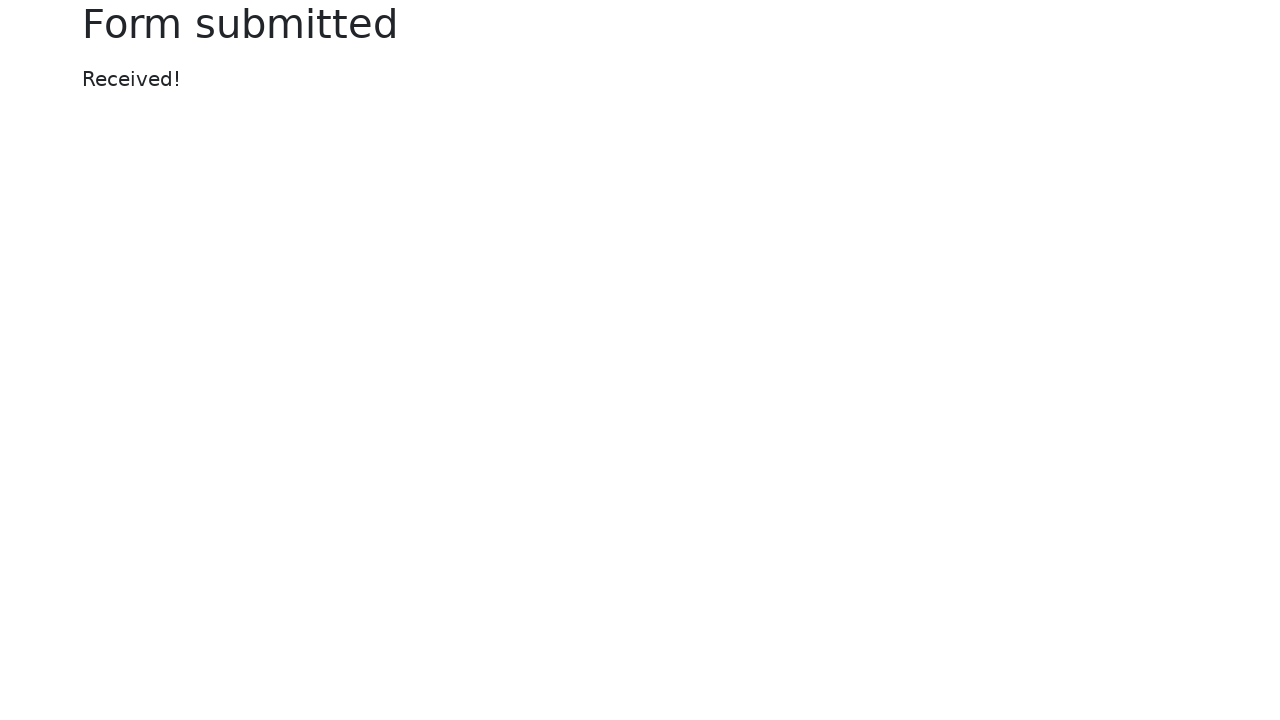

Verified success page title is 'Form submitted'
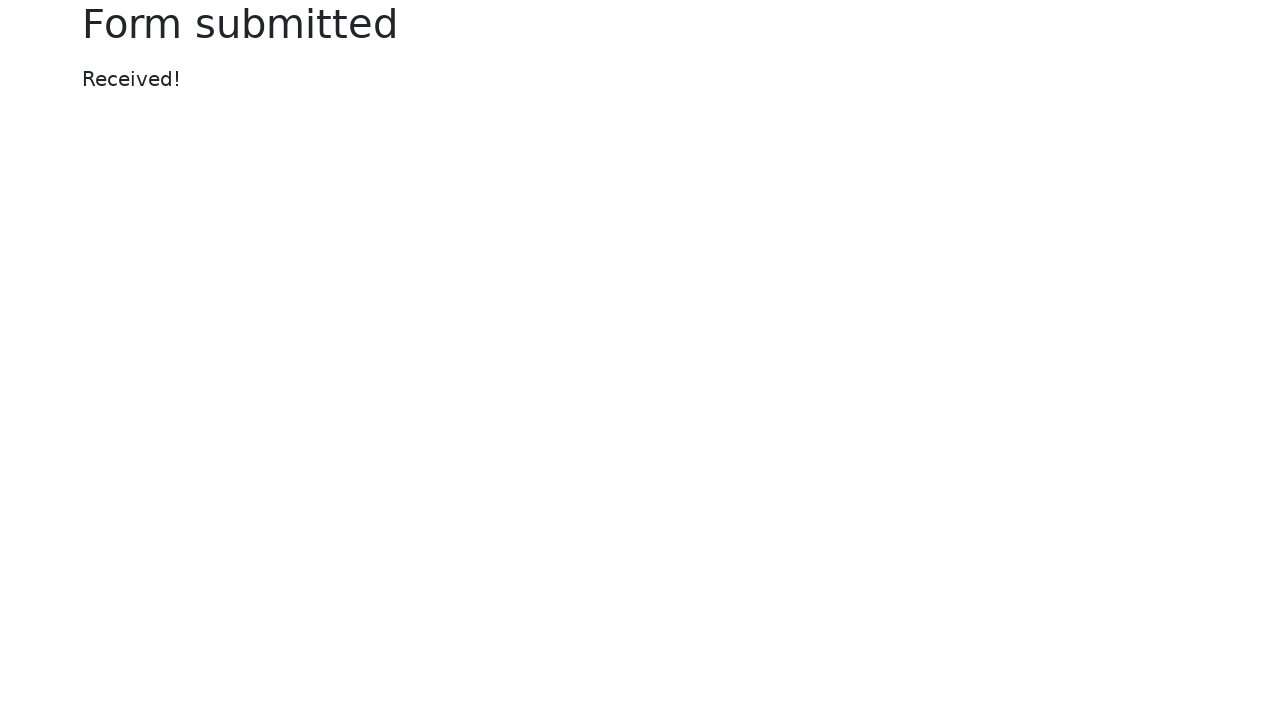

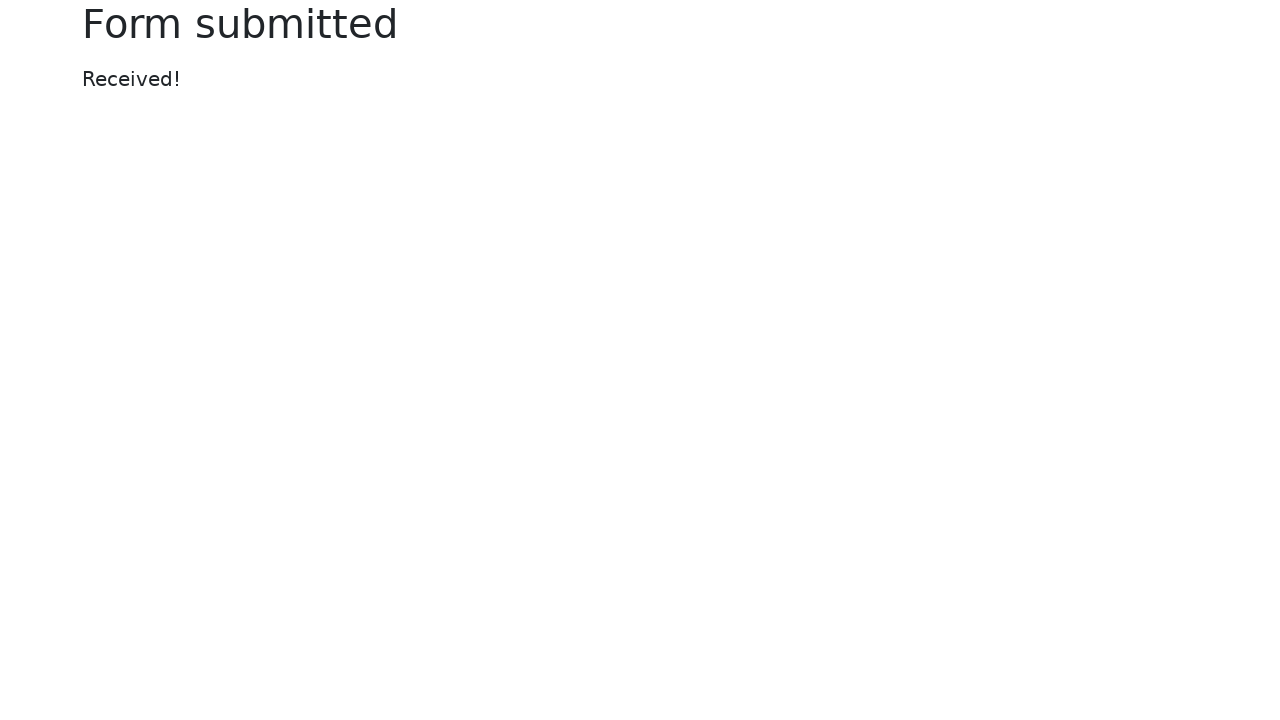